Tests drag and drop functionality by dragging an element onto a droppable target and verifying the success message appears

Starting URL: https://qavbox.github.io/demo/dragndrop/

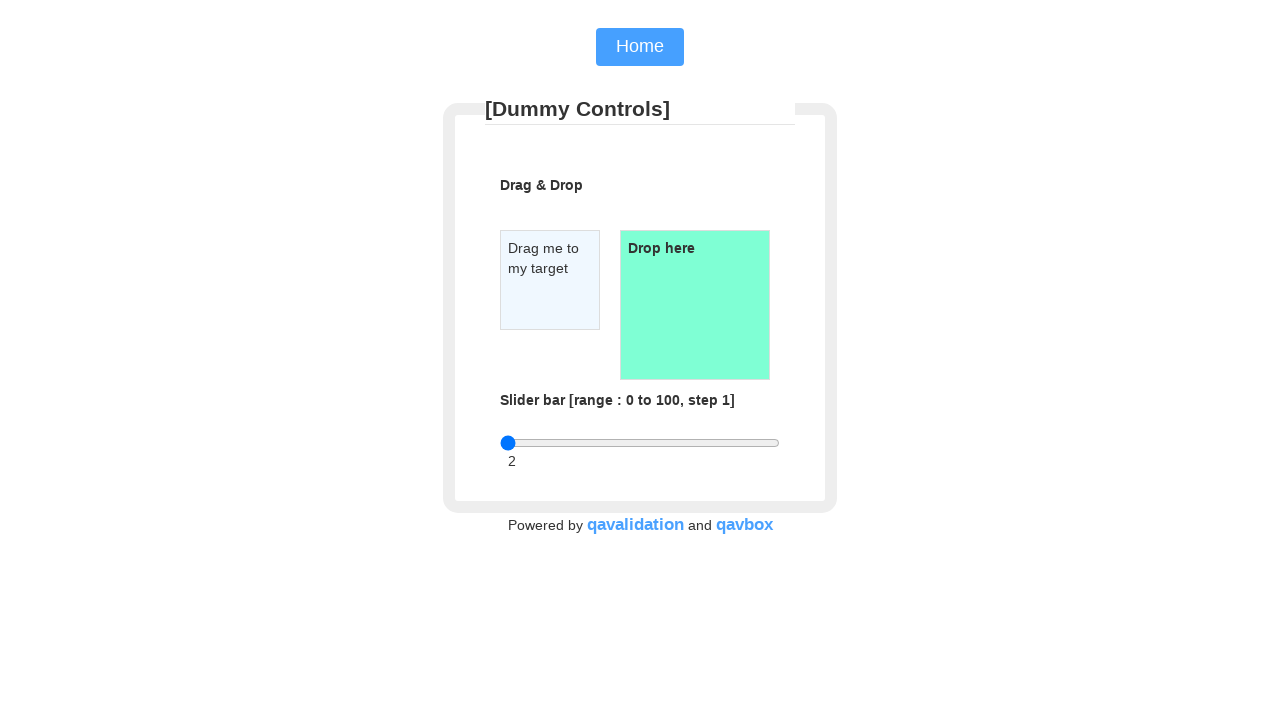

Located the draggable element
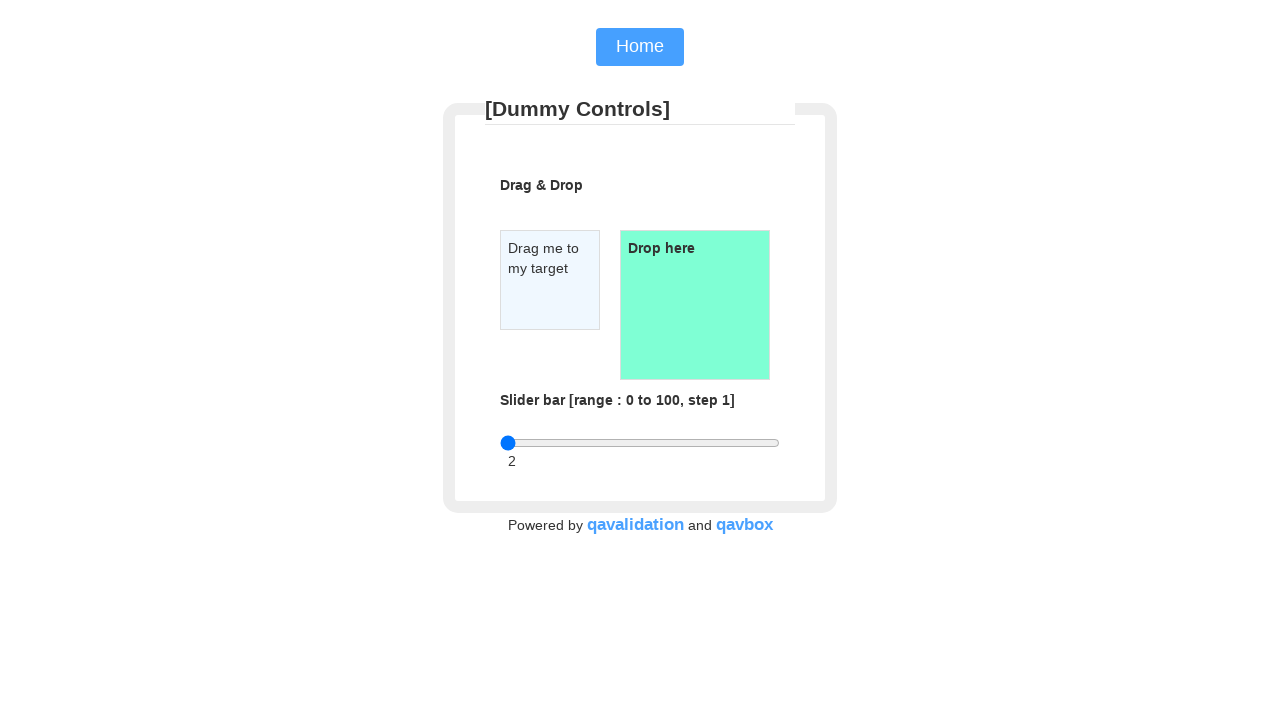

Located the droppable target element
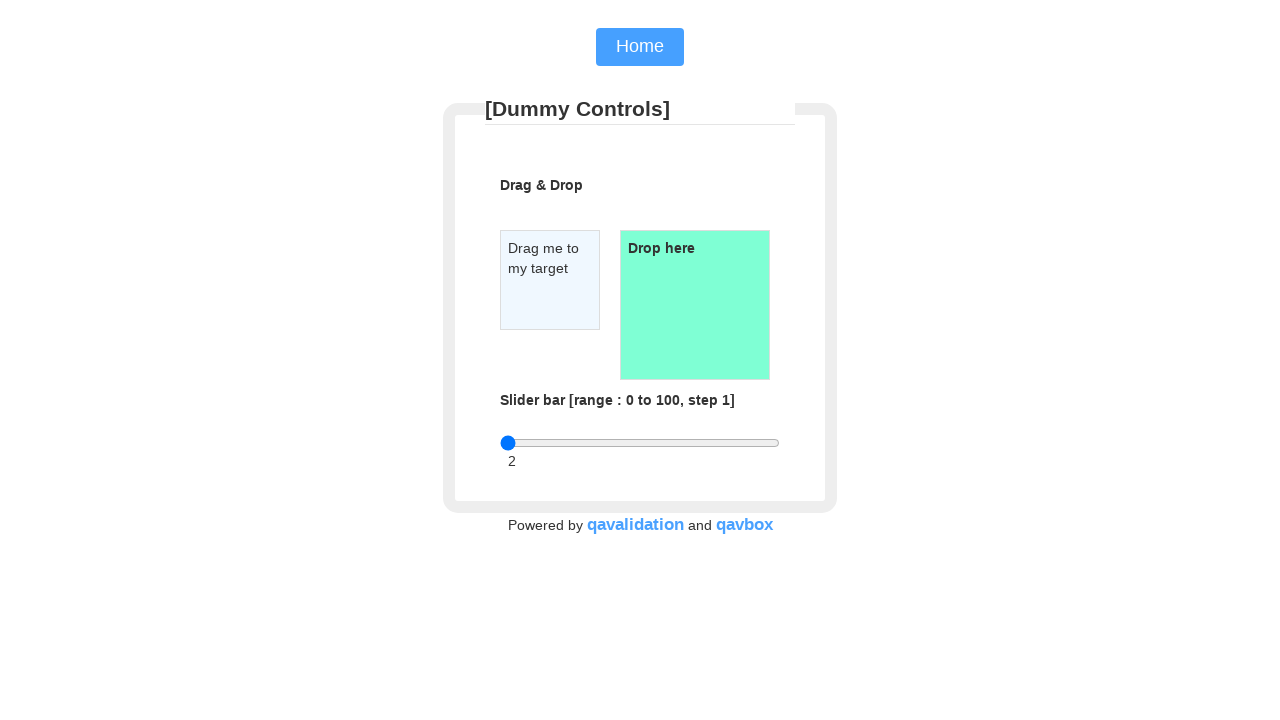

Dragged the source element onto the droppable target at (695, 305)
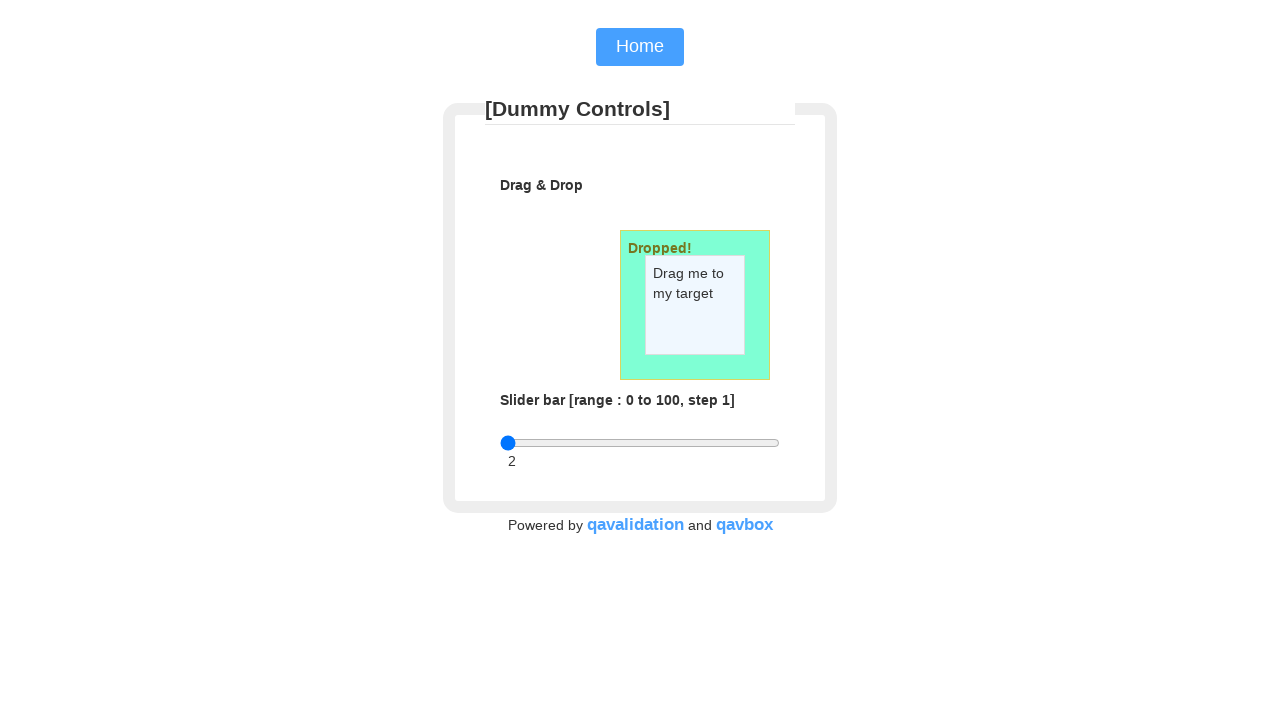

Success message appeared after drop
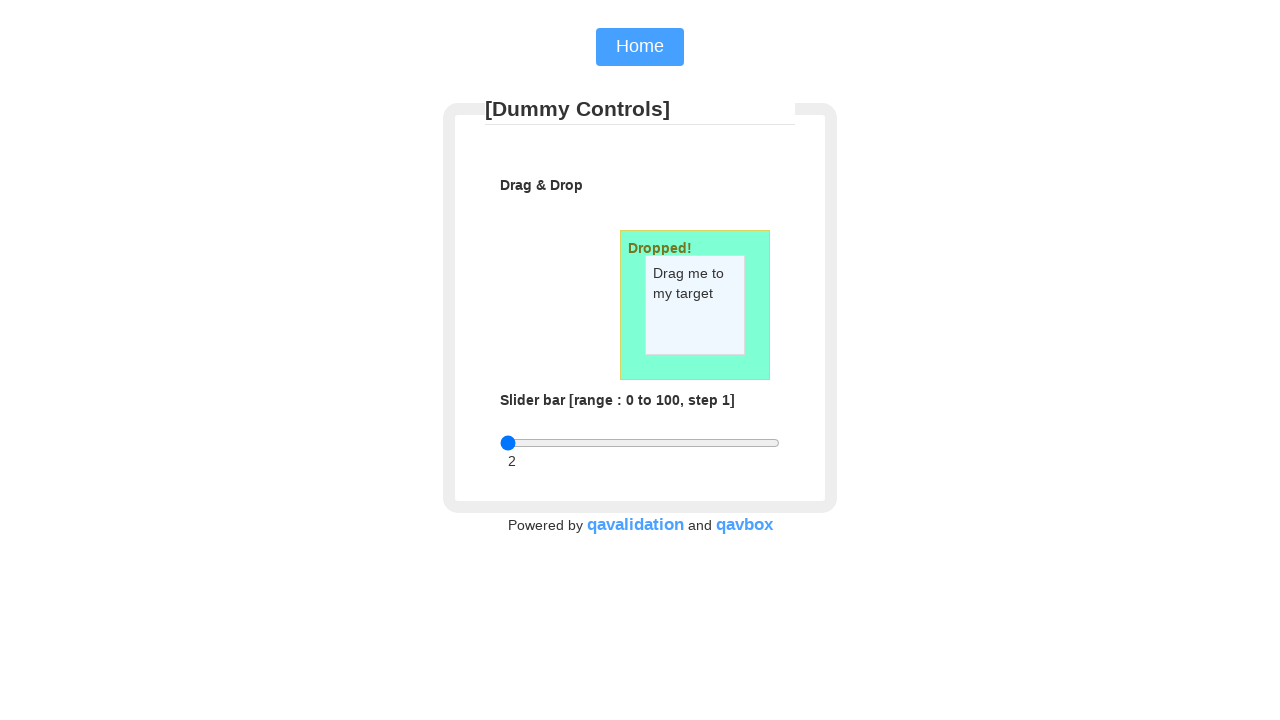

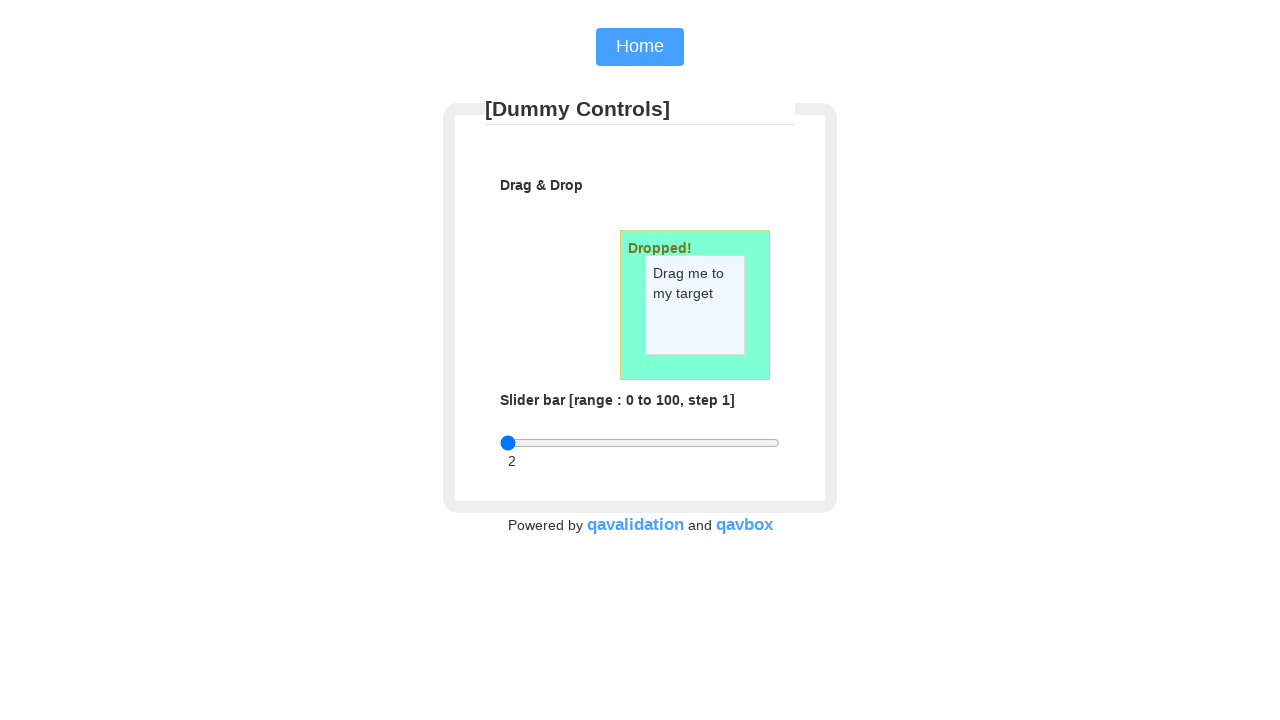